Tests scrolling functionality on Kayak website by scrolling to bottom and then back to top of the page

Starting URL: https://www.kayak.co.in/

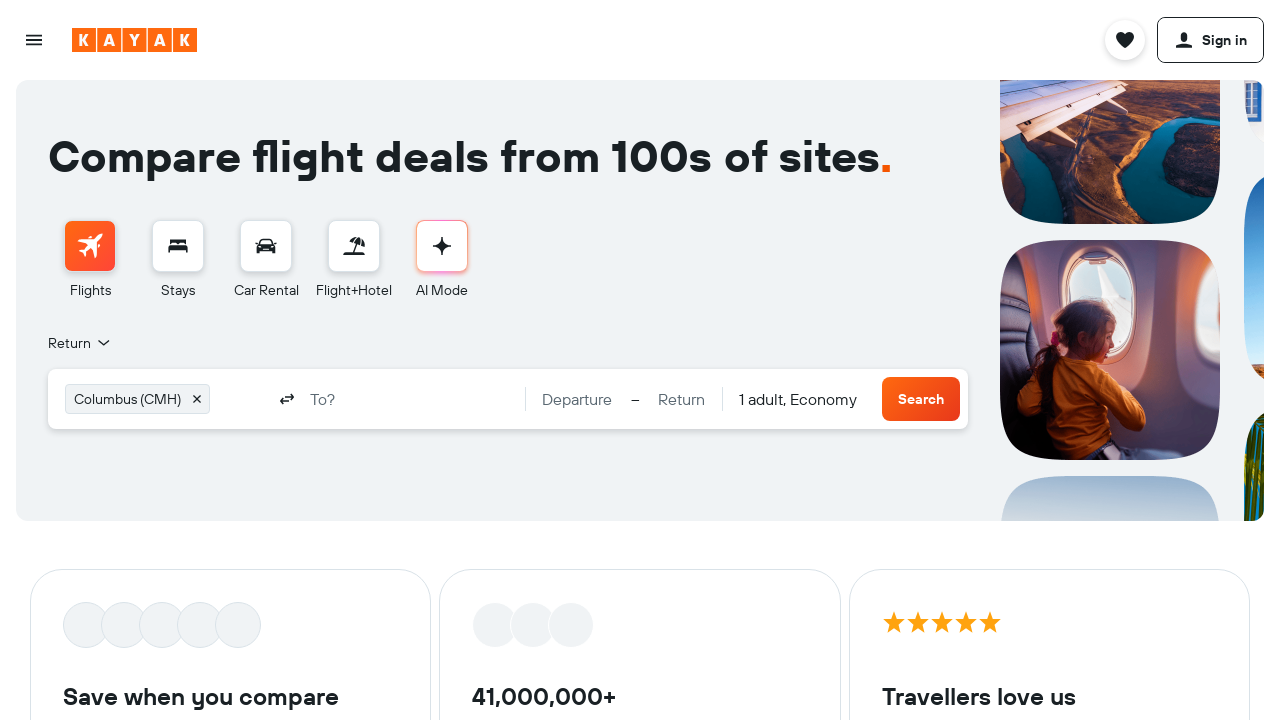

Scrolled to bottom of Kayak page using JavaScript executor
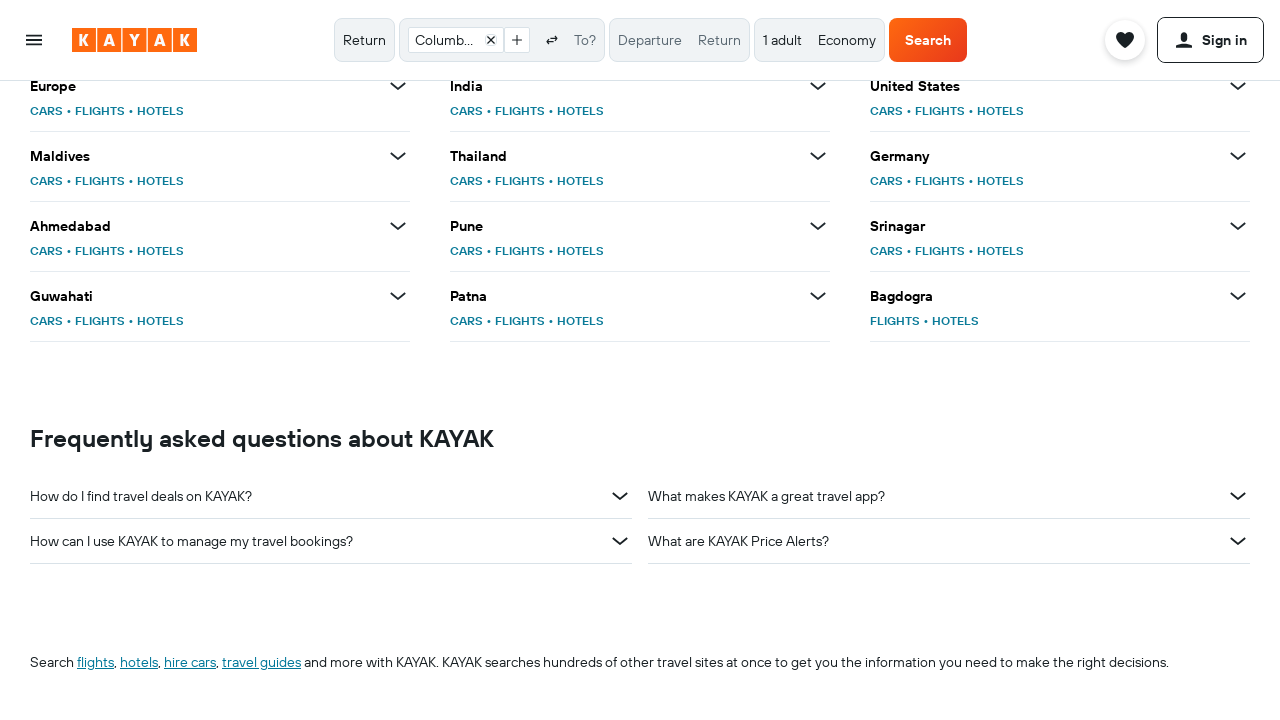

Waited 2 seconds for scroll animation to complete
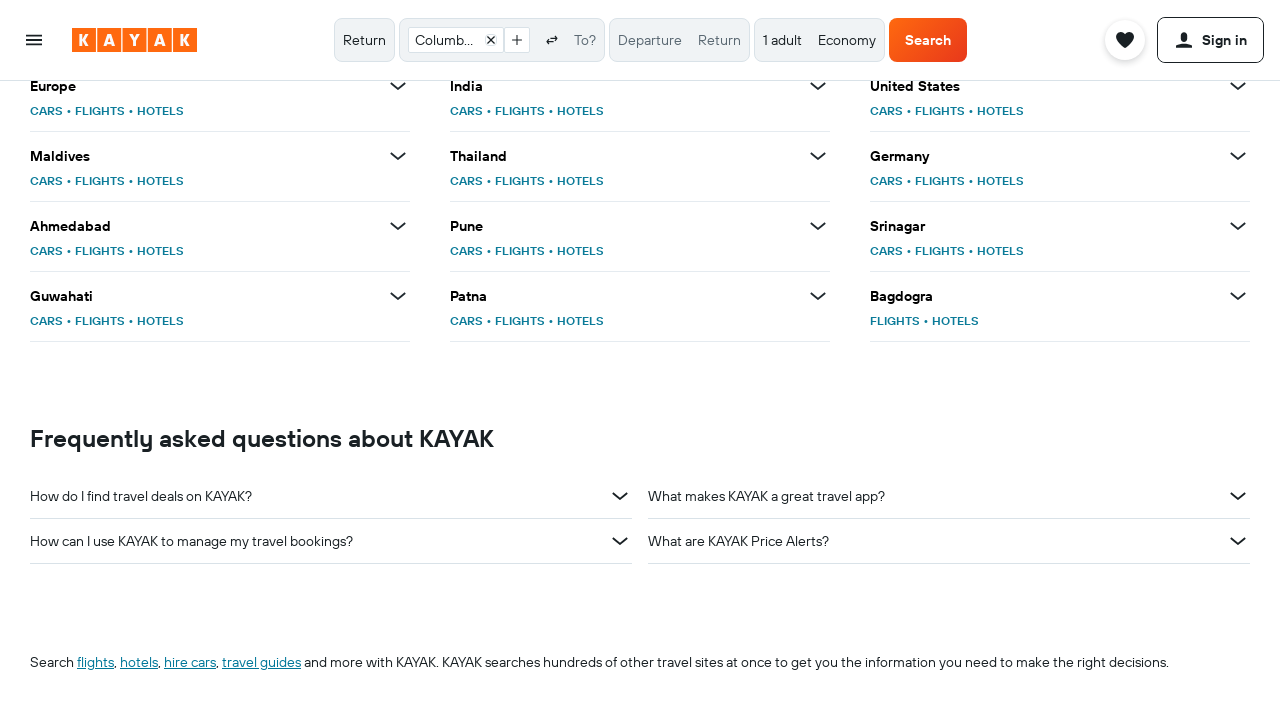

Scrolled back to top of Kayak page using JavaScript executor
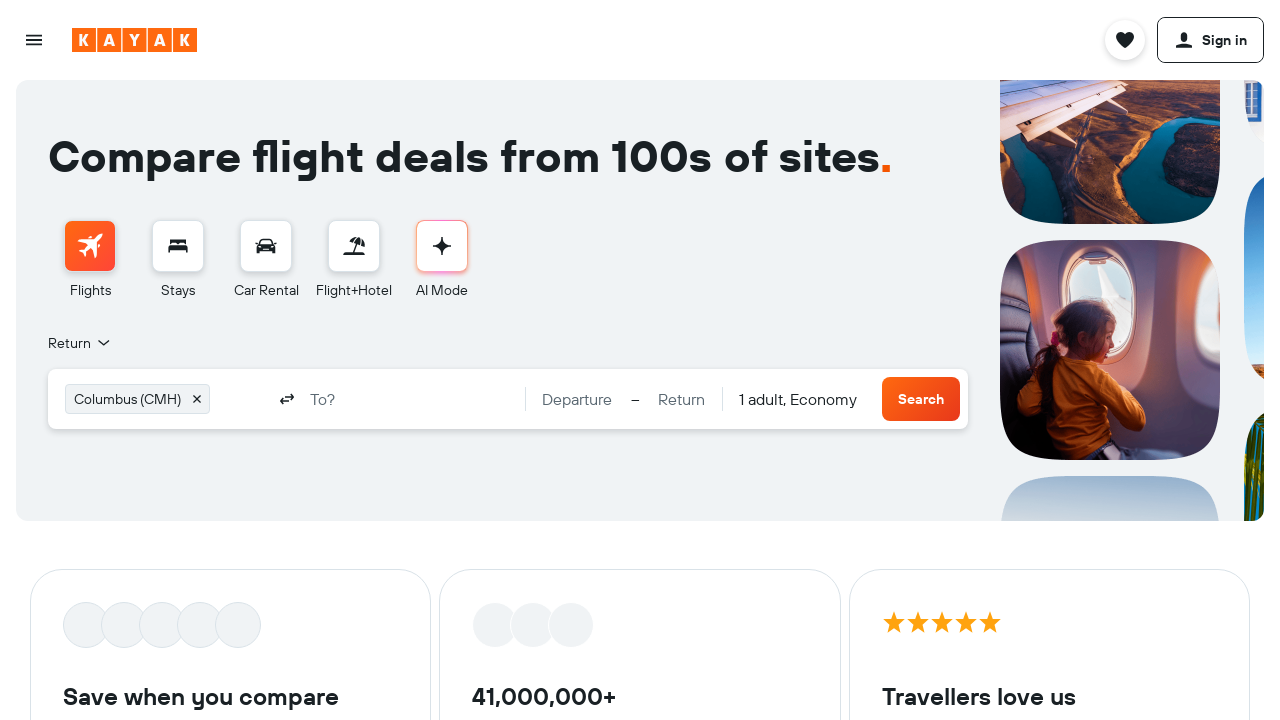

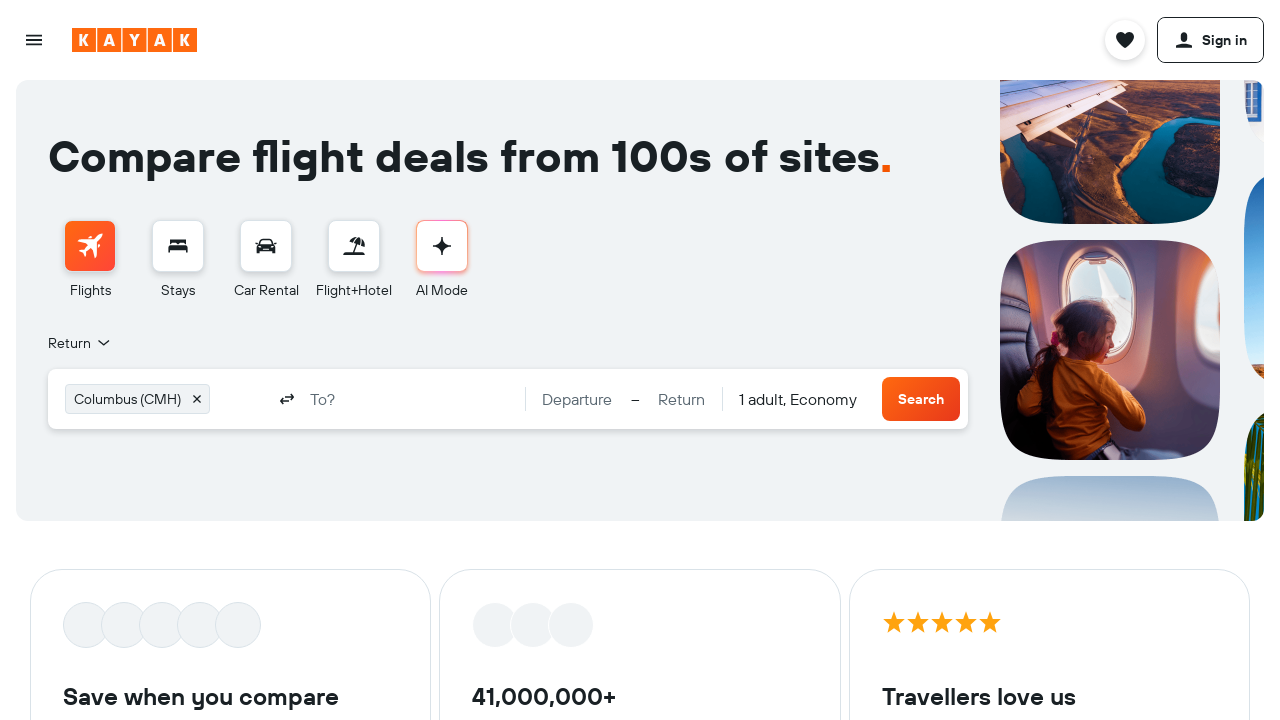